Tests a registration form by entering email, clicking submit, then filling in first name and last name fields

Starting URL: http://demo.automationtesting.in/

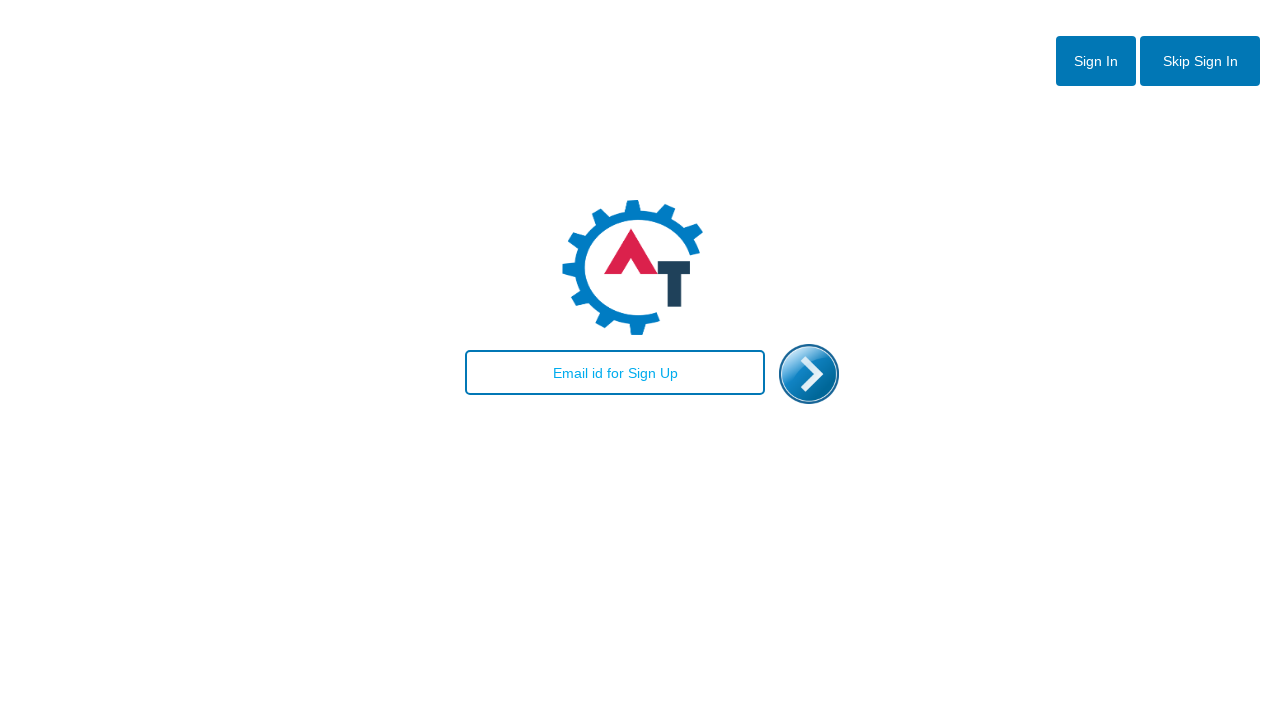

Filled email field with 'testuser2847@example.com' on #email
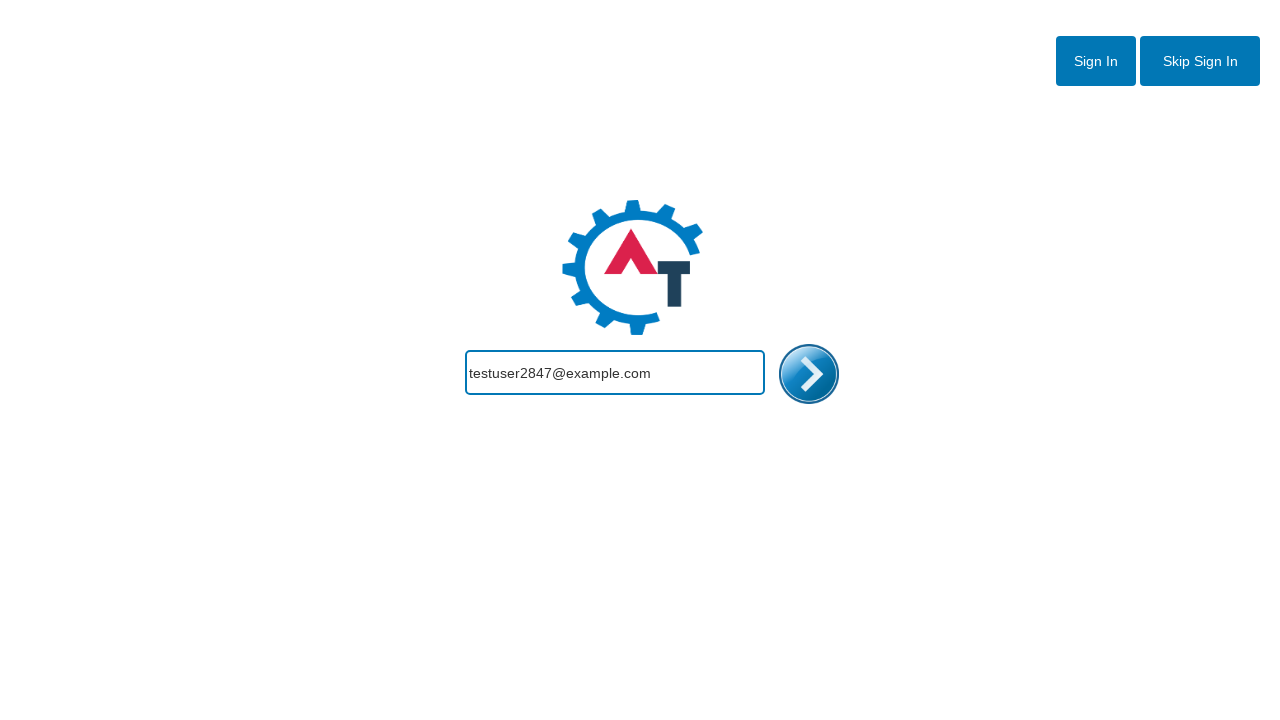

Clicked submit button to proceed to registration form at (809, 374) on #enterimg
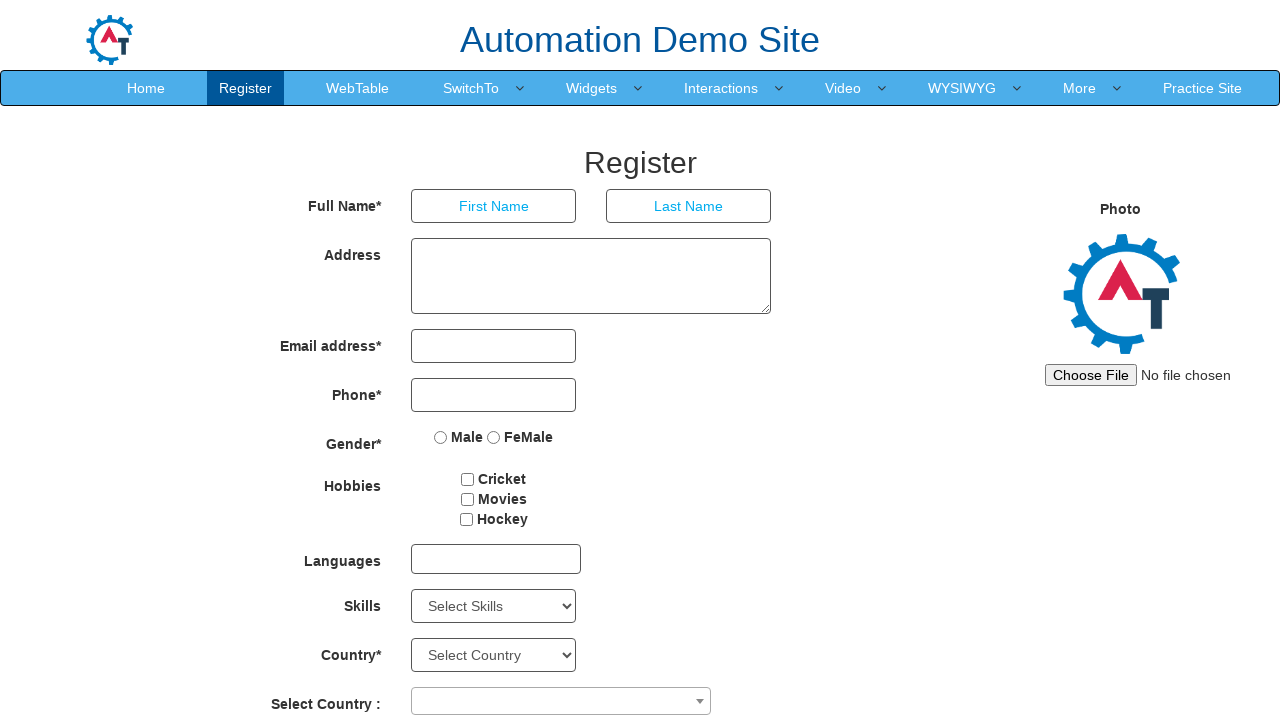

Registration form loaded with First Name field visible
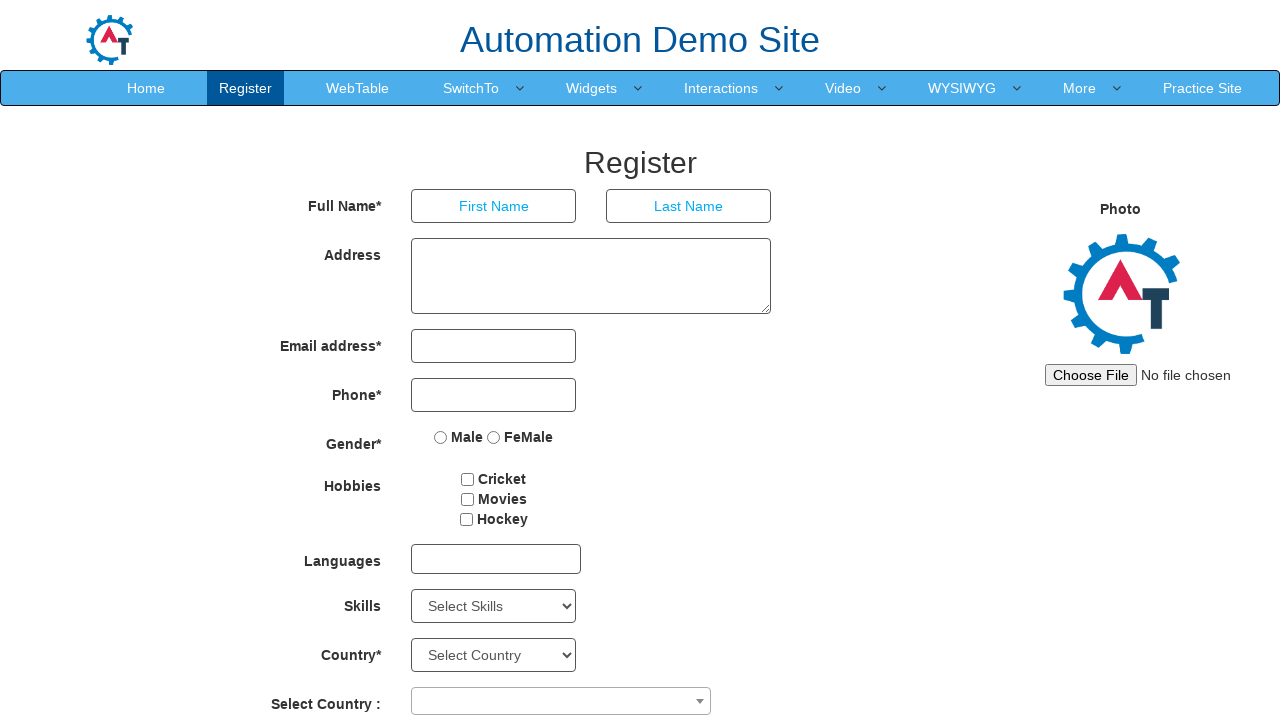

Filled First Name field with 'John' on //input[@placeholder='First Name']
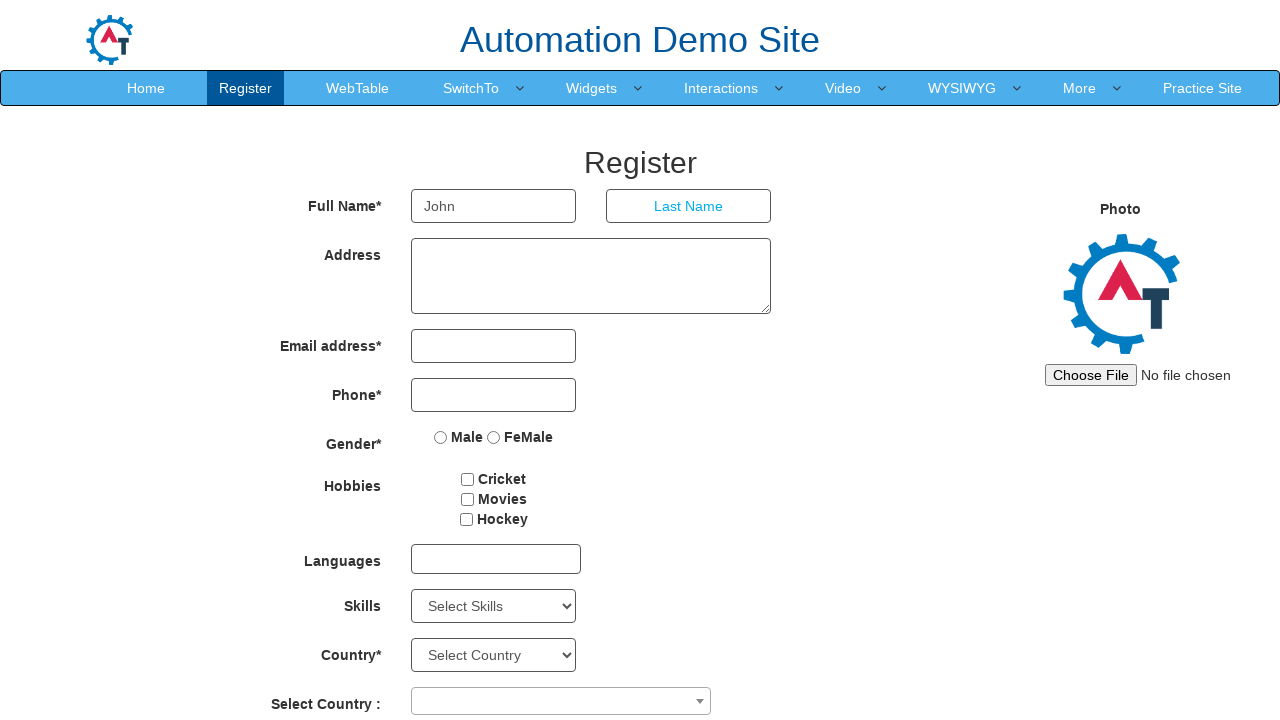

Filled Last Name field with 'Smith' on //input[@placeholder='Last Name']
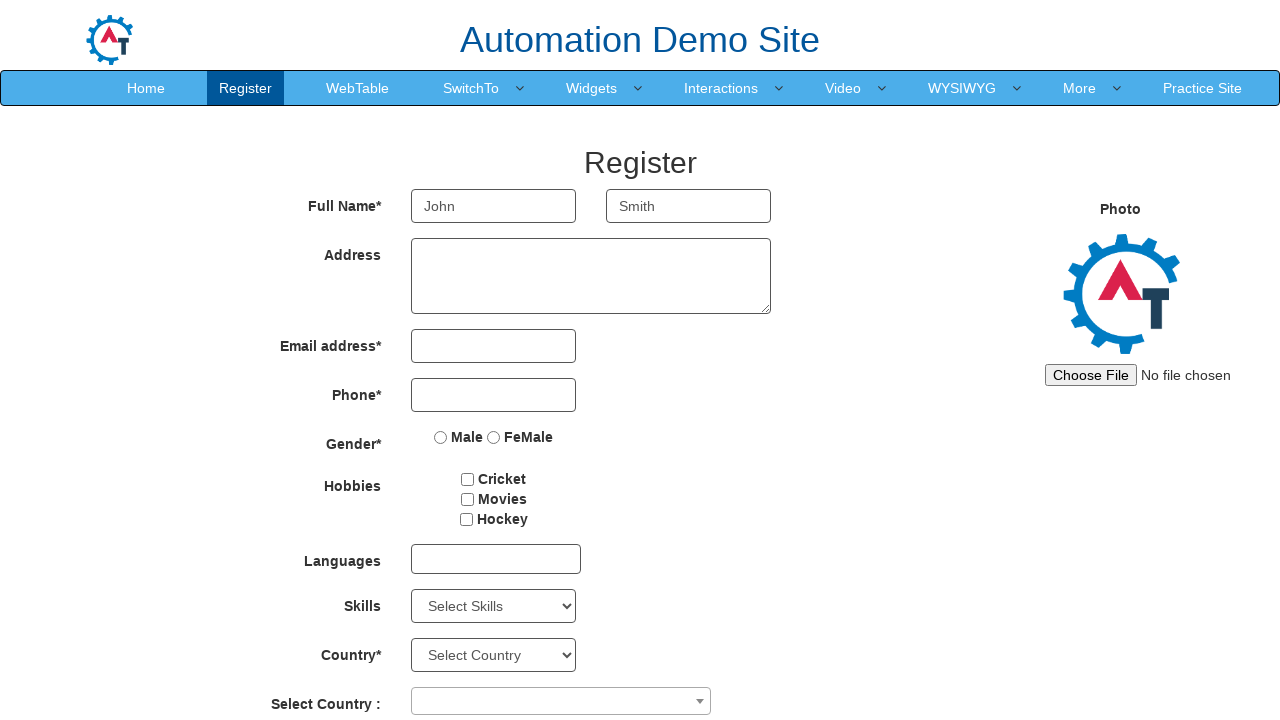

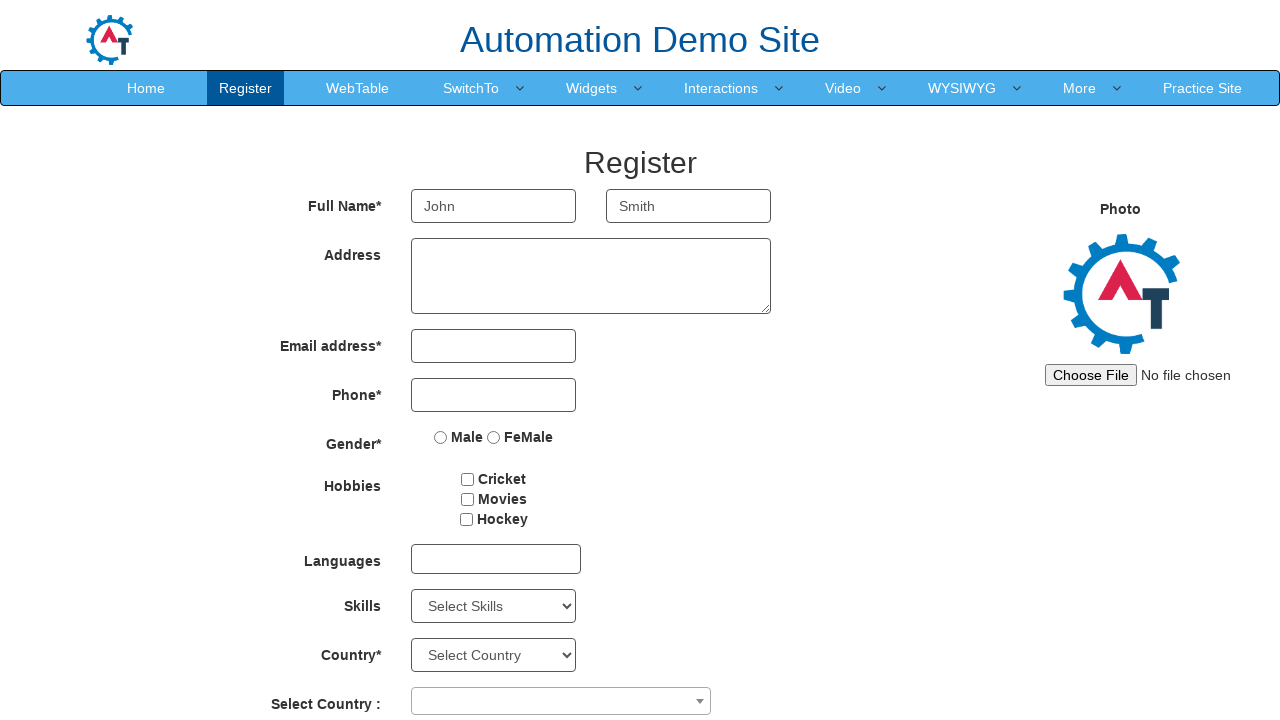